Tests that a button becomes visible after a delay on the Dynamic Properties page

Starting URL: https://demoqa.com

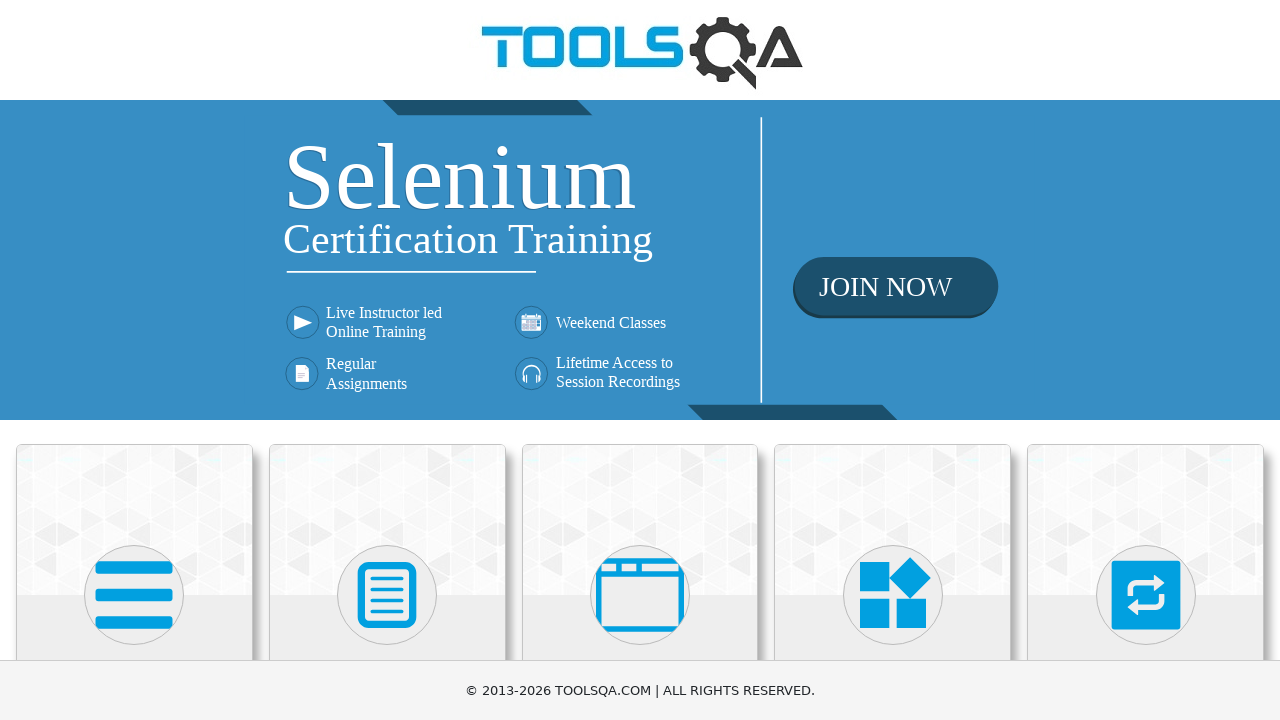

Clicked on Elements card to navigate to Elements page at (134, 360) on text=Elements
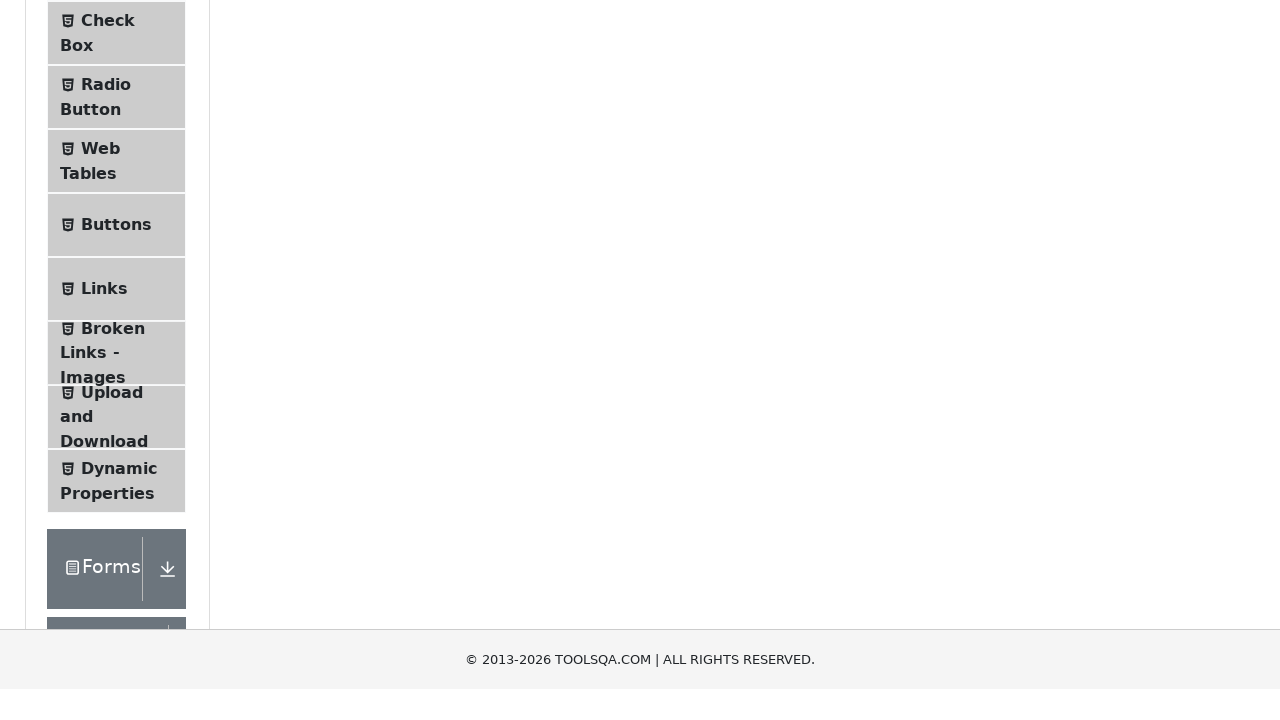

Clicked on Dynamic Properties menu item at (119, 110) on .menu-list >> text=Dynamic Properties
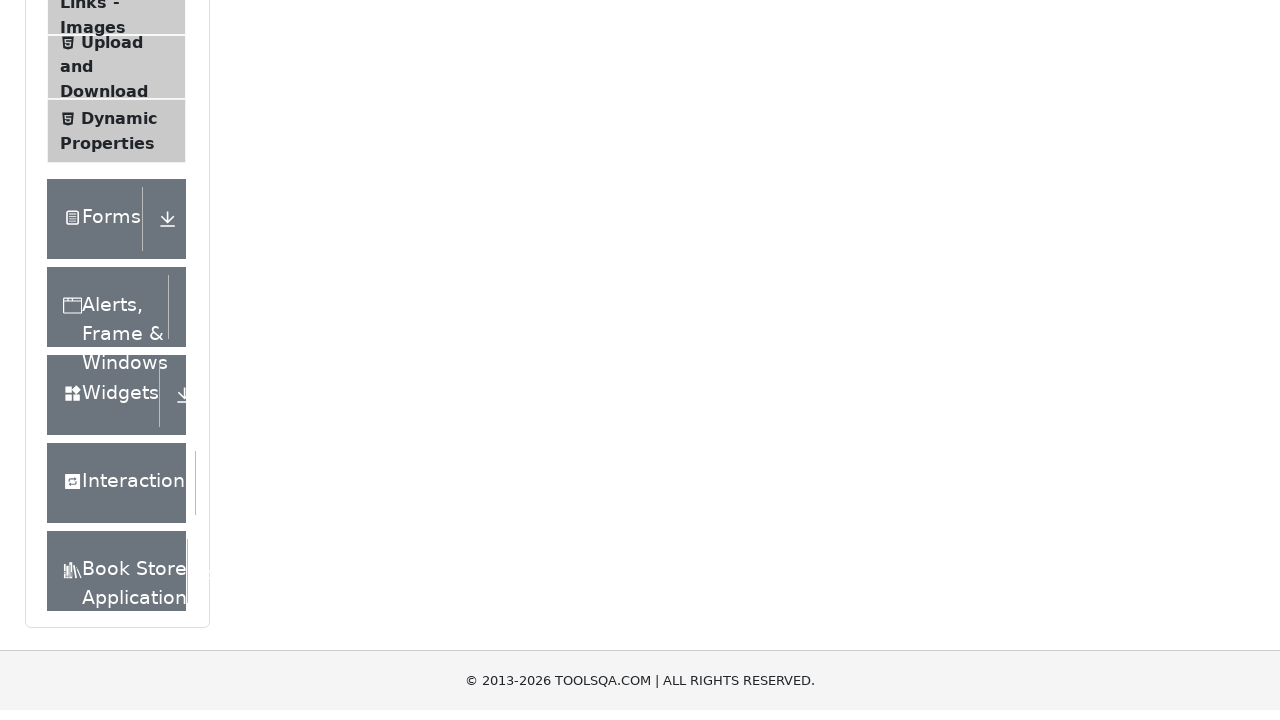

Waited for button with id 'visibleAfter' to become visible (timeout: 10000ms)
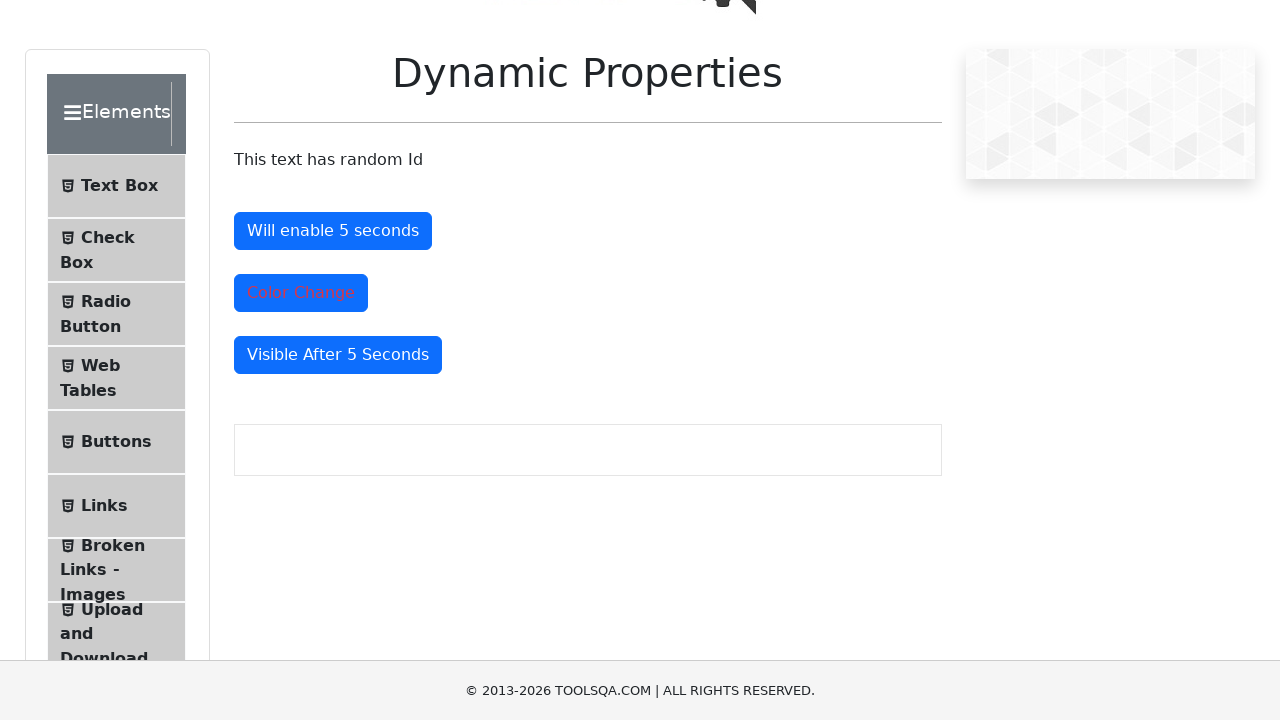

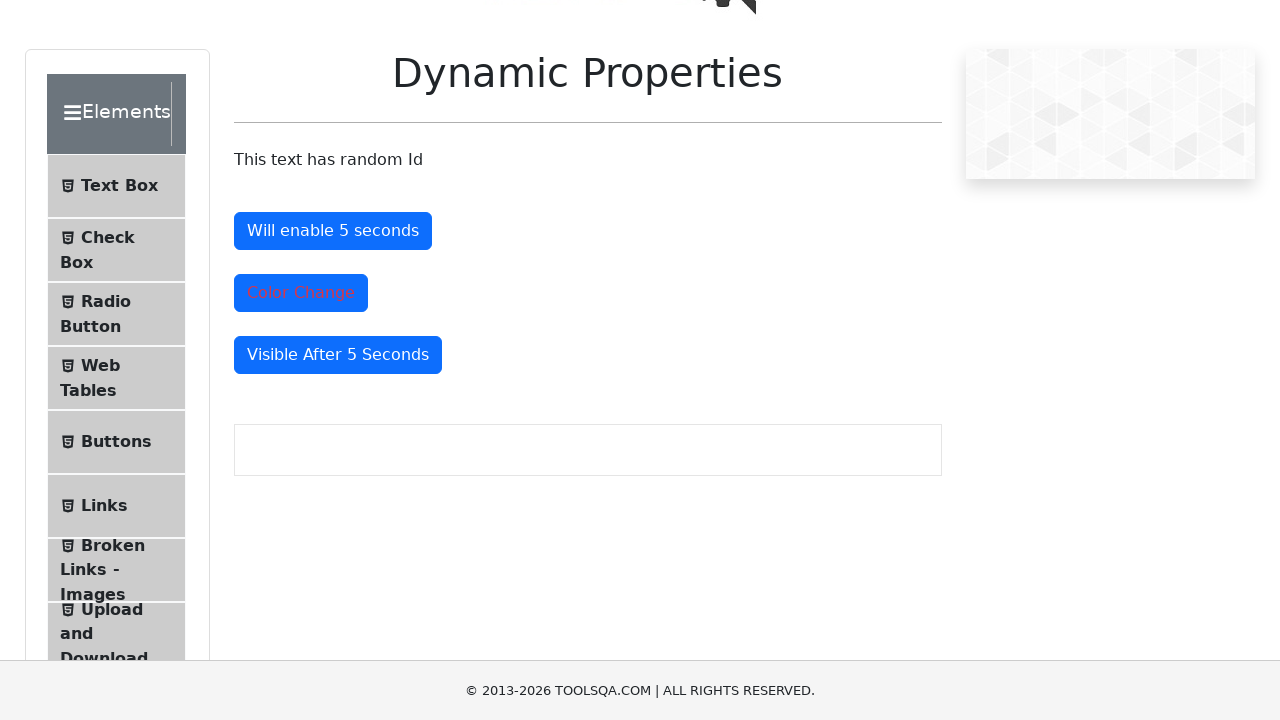